Tests checkbox functionality by clicking three checkboxes on the page using XPath selectors

Starting URL: https://formy-project.herokuapp.com/checkbox

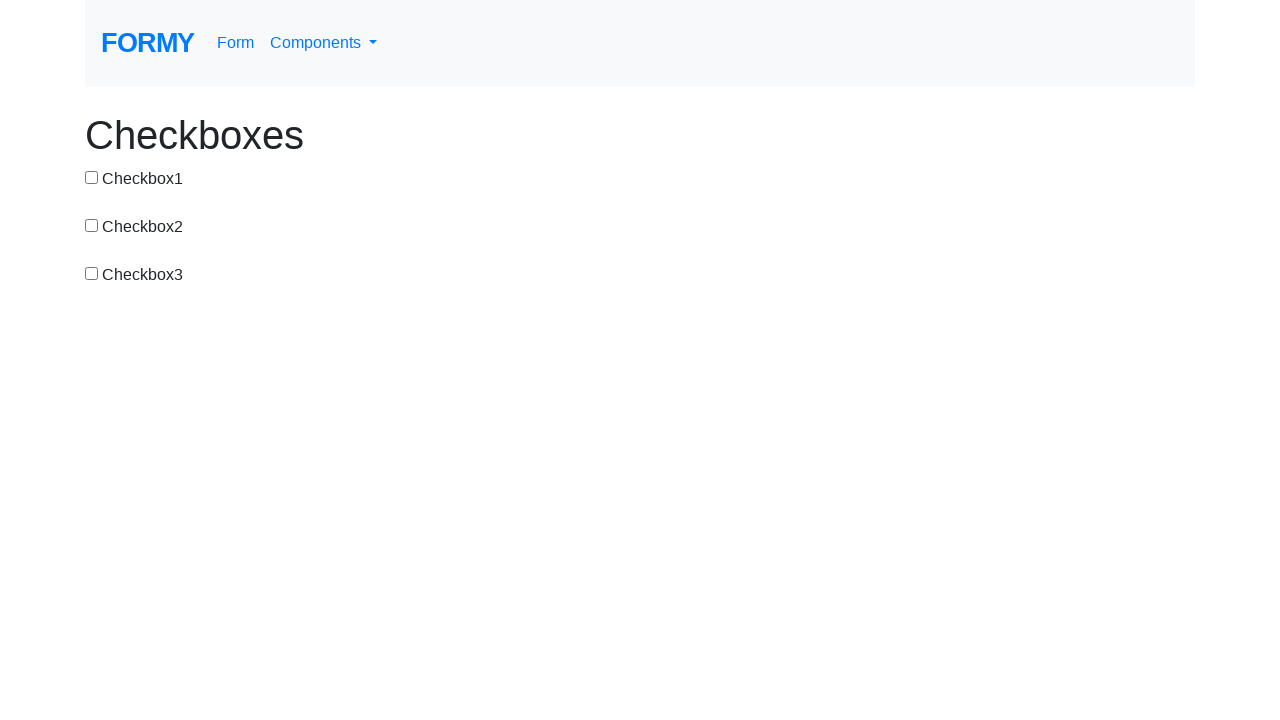

Clicked checkbox 1 at (92, 177) on xpath=//input[contains(@id, 'checkbox-1')]
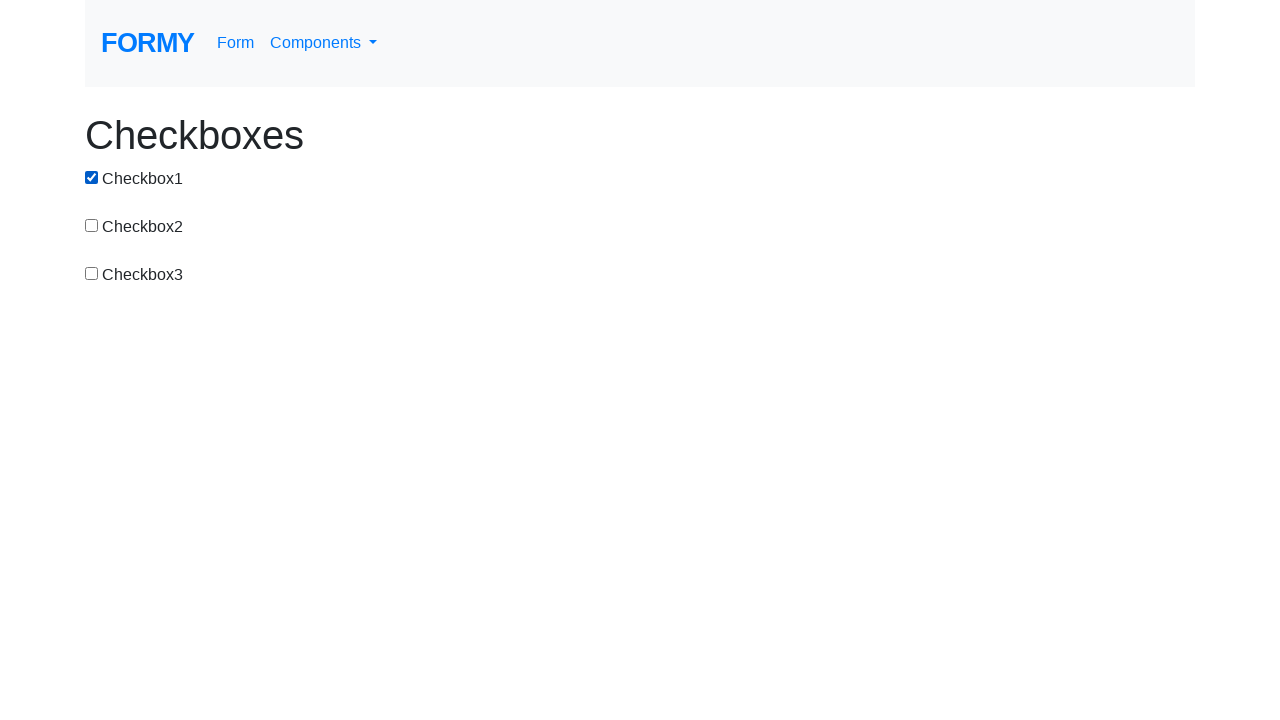

Clicked checkbox 2 at (92, 225) on xpath=//input[contains(@id, 'checkbox-2')]
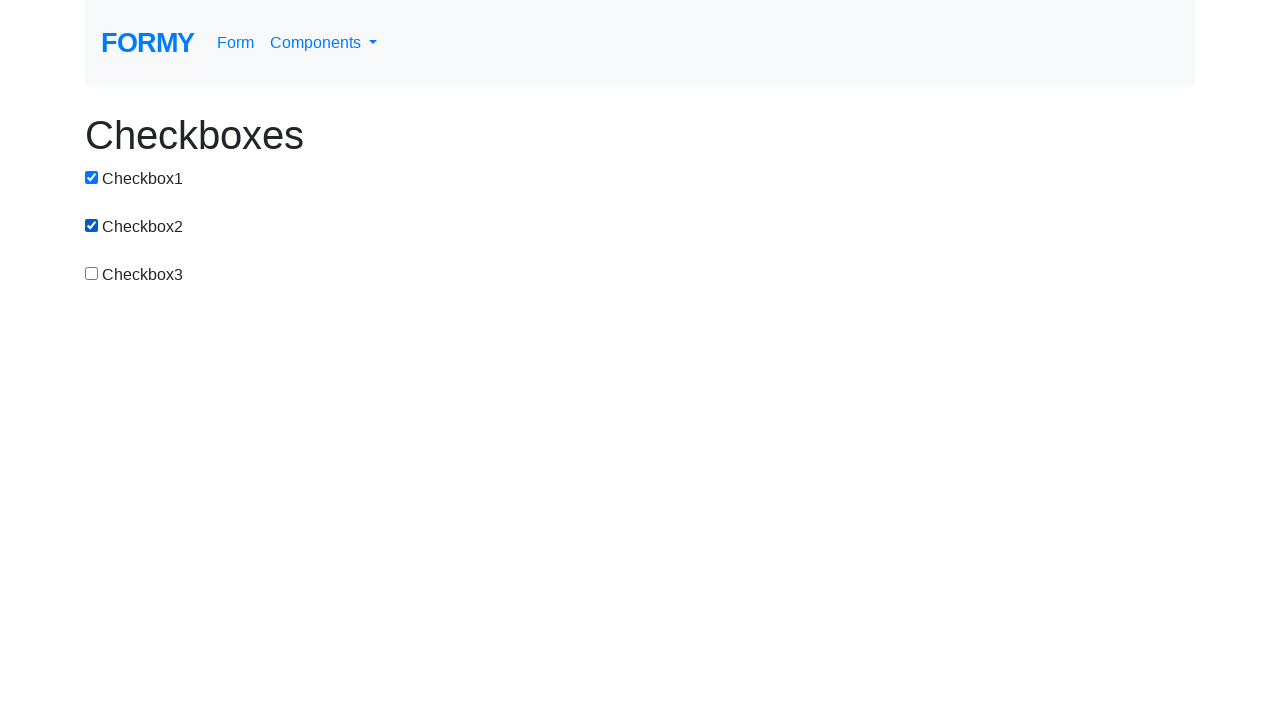

Clicked checkbox 3 at (92, 273) on xpath=//input[contains(@id, 'checkbox-3')]
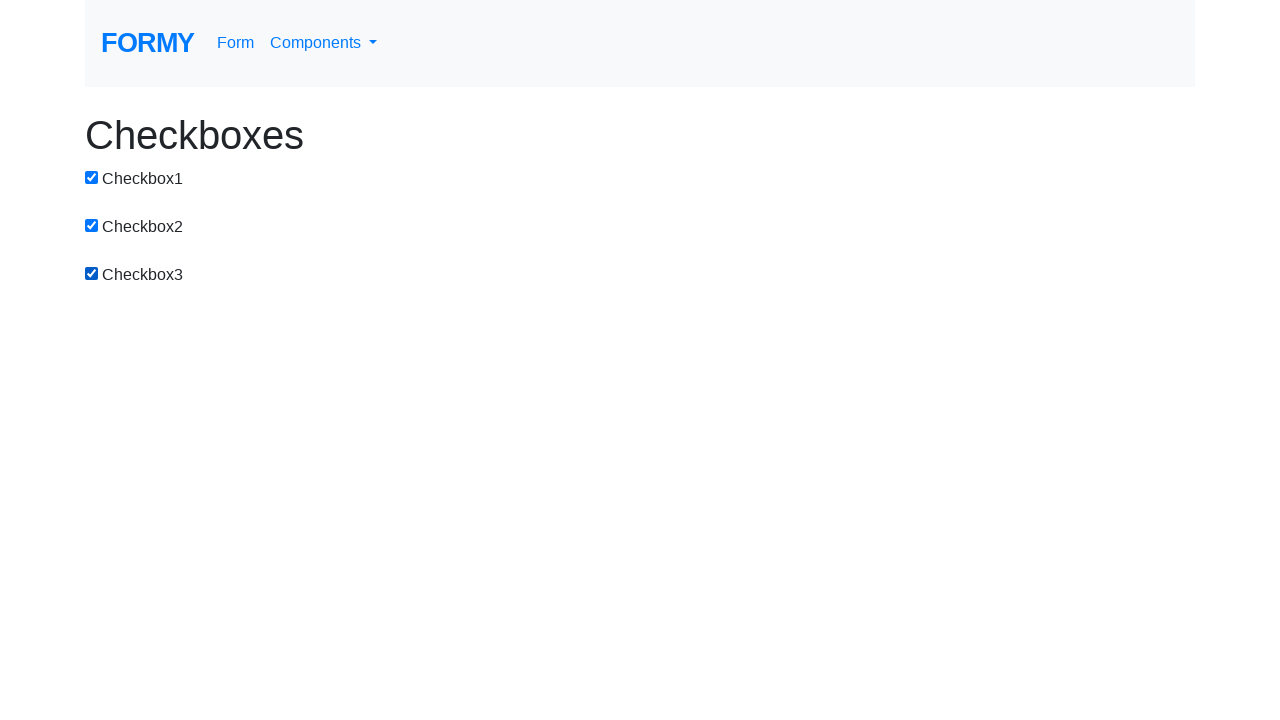

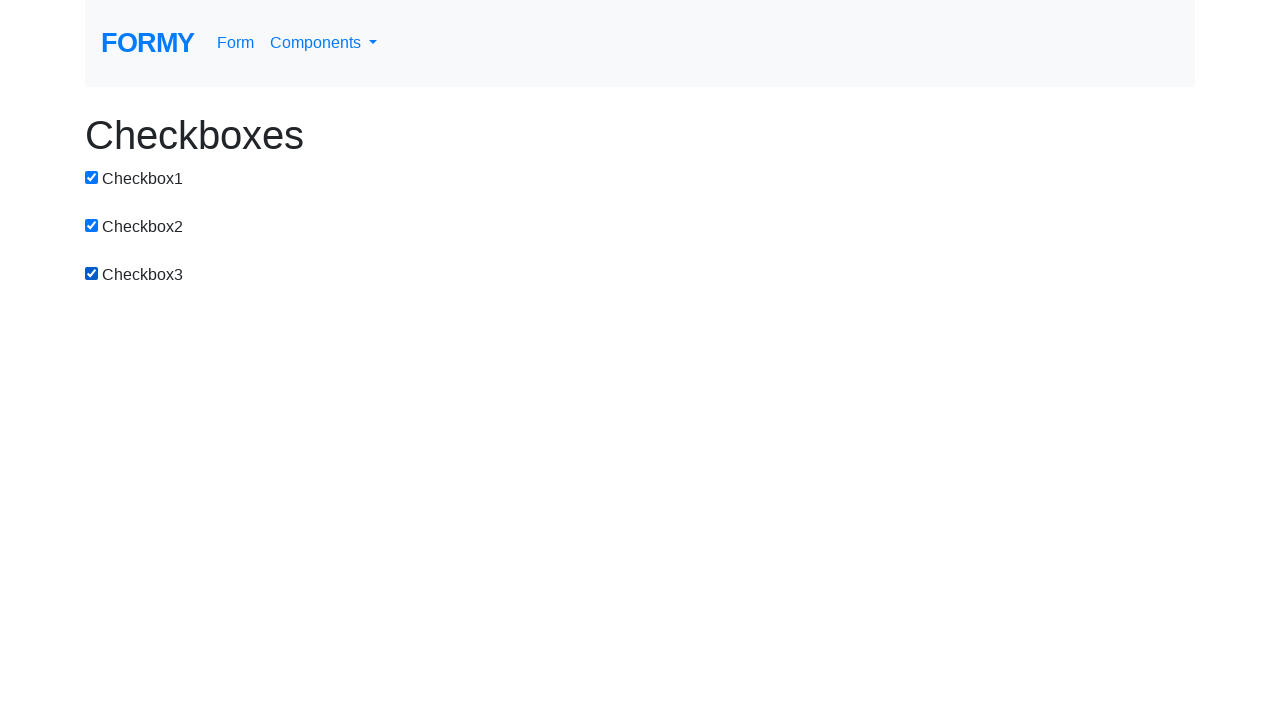